Tests multiple checkbox selection on Google Forms by clicking all available checkboxes

Starting URL: https://docs.google.com/forms/d/e/1FAIpQLSfiypnd69zhuDkjKgqvpID9kwO29UCzeCVrGGtbNPZXQok0jA/viewform

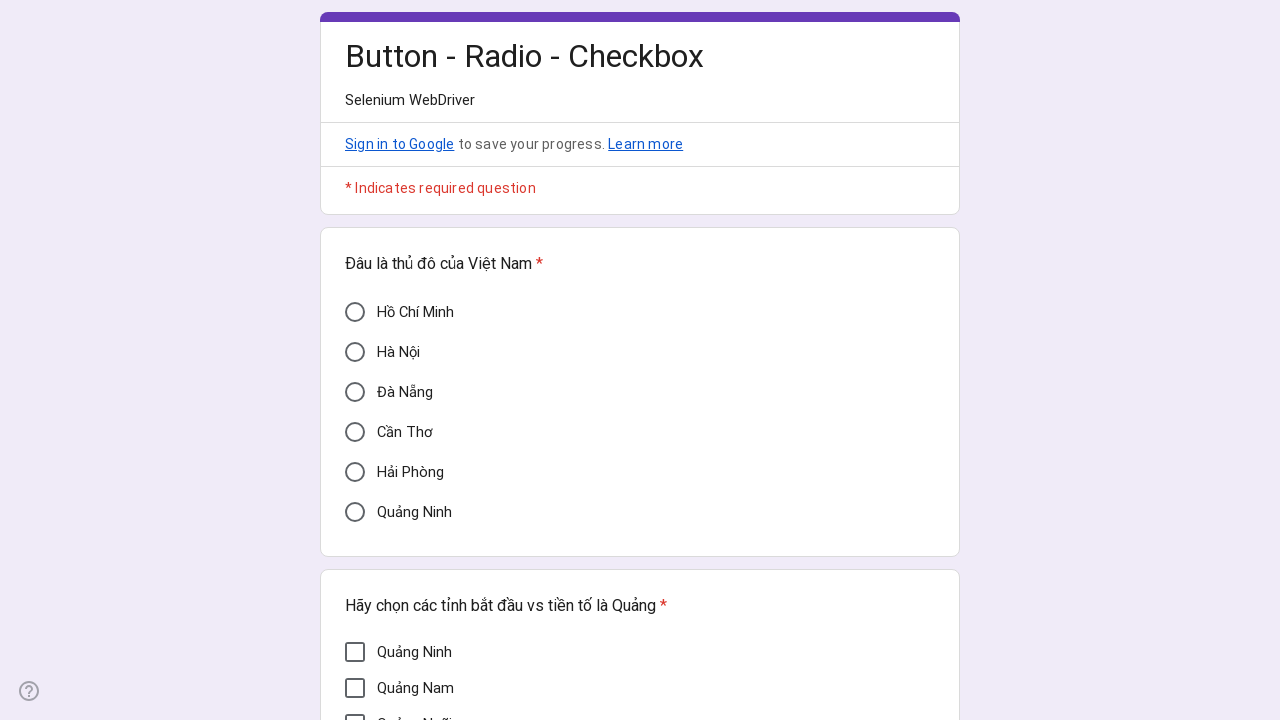

Navigated to Google Forms test page
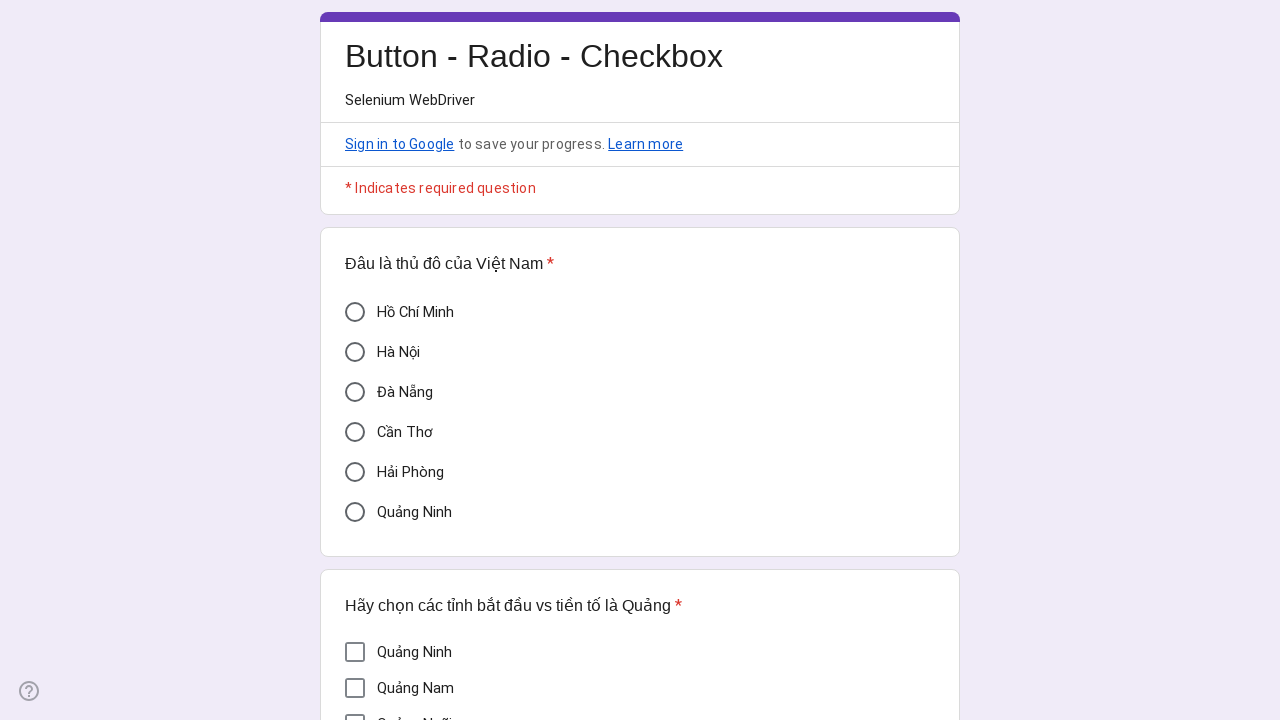

Located all checkbox elements on the form
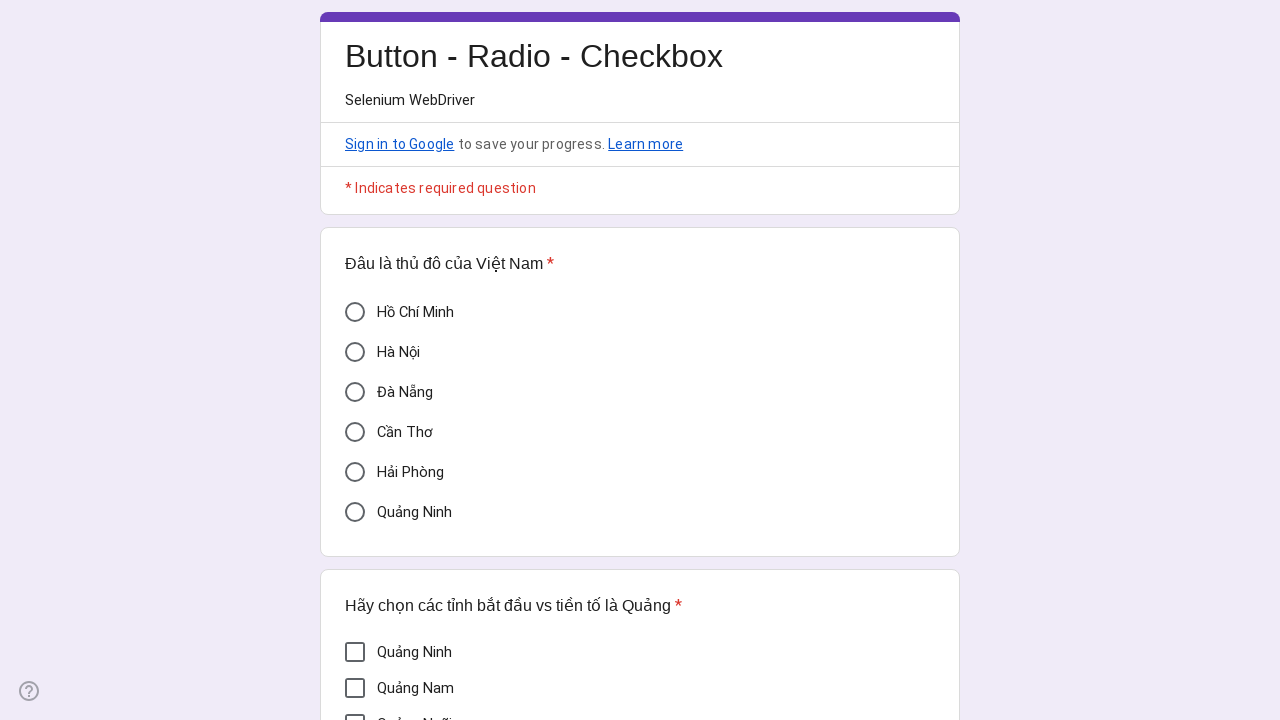

Found 7 checkboxes to select
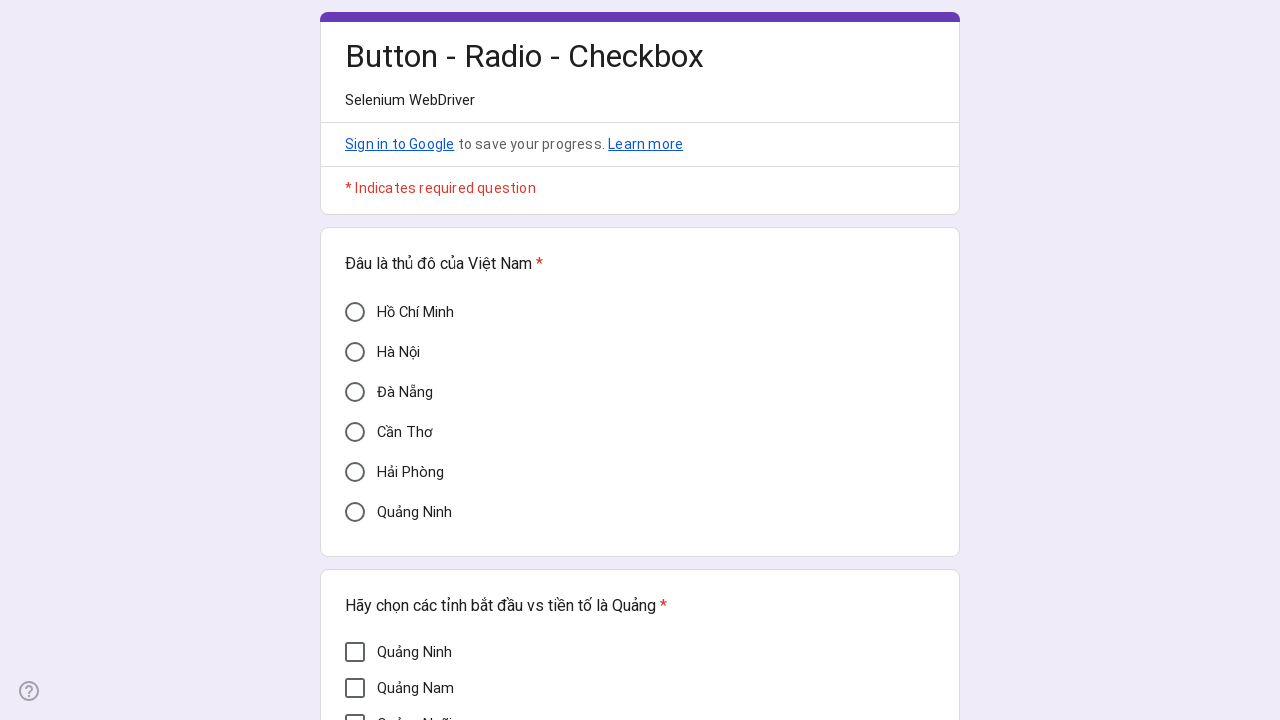

Clicked checkbox 1 of 7 at (355, 652) on xpath=//div[@role='checkbox'] >> nth=0
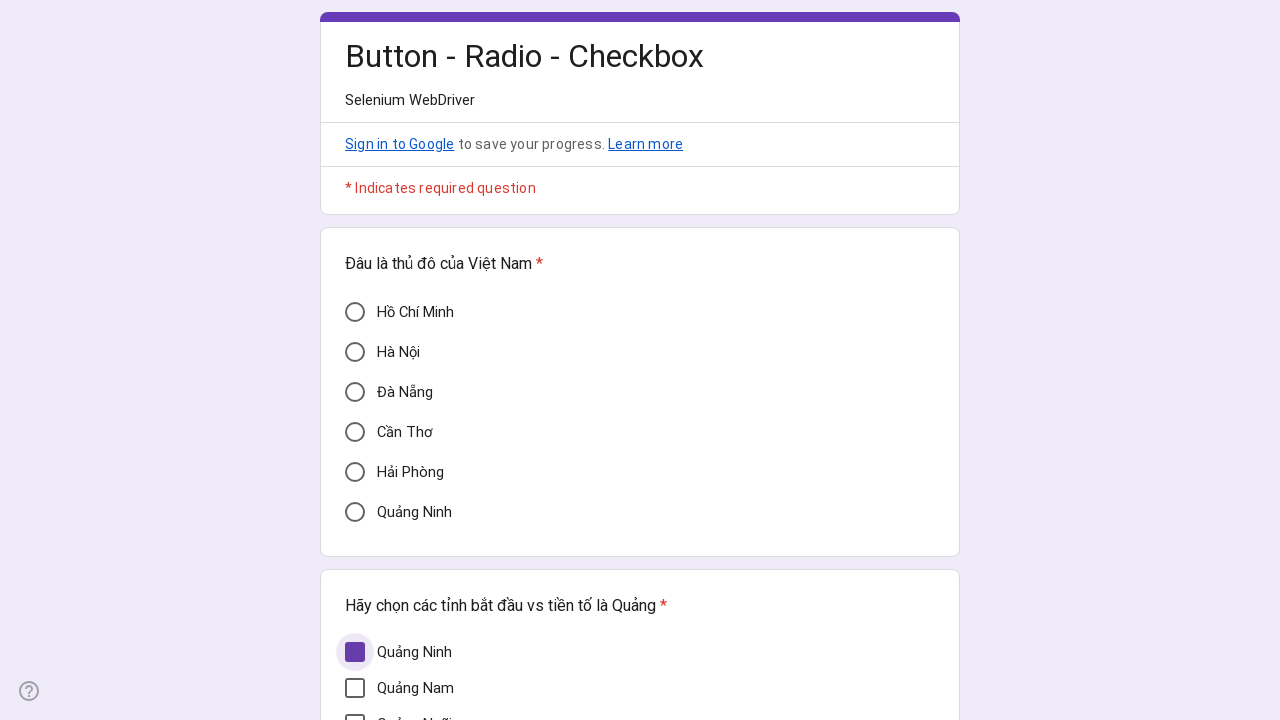

Clicked checkbox 2 of 7 at (355, 688) on xpath=//div[@role='checkbox'] >> nth=1
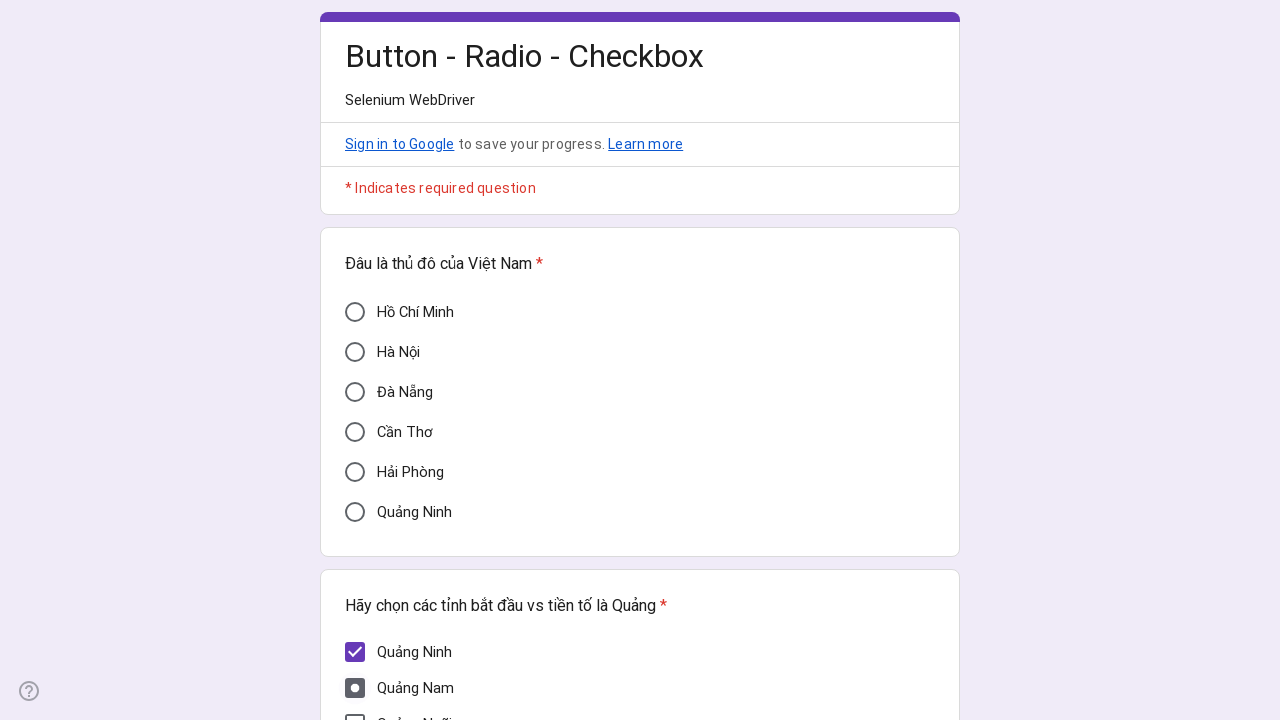

Clicked checkbox 3 of 7 at (355, 710) on xpath=//div[@role='checkbox'] >> nth=2
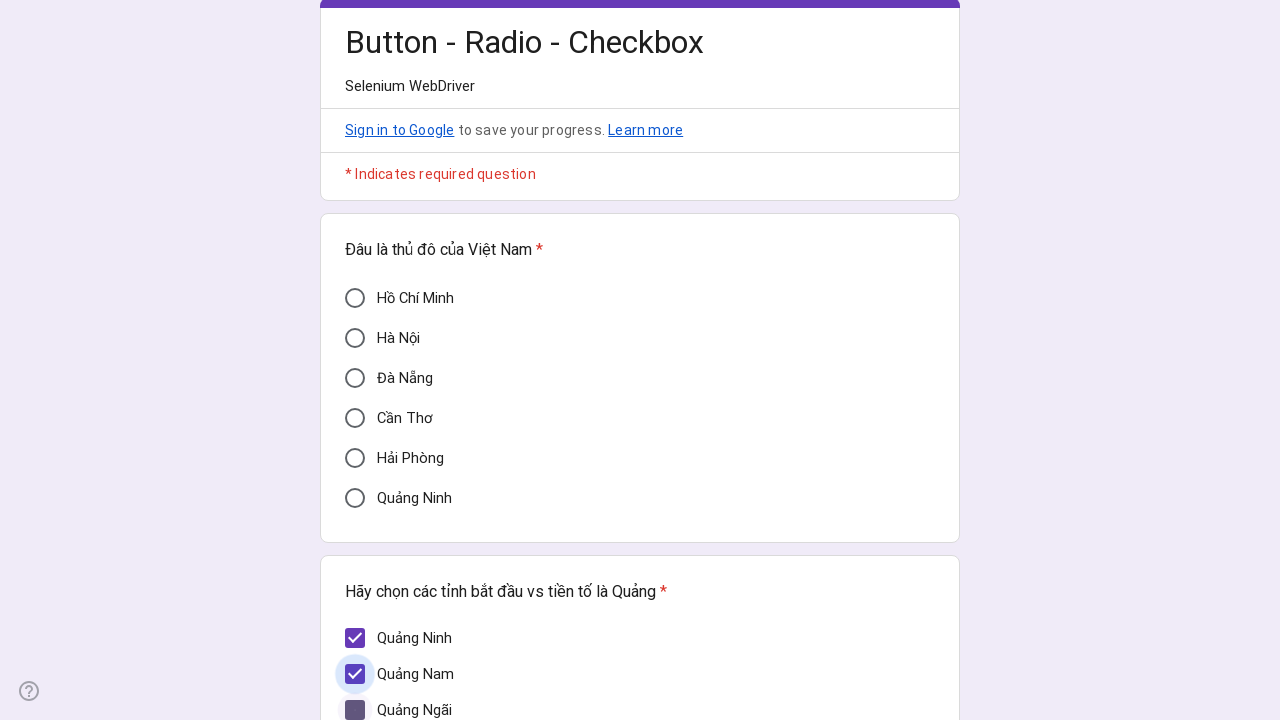

Clicked checkbox 4 of 7 at (355, 377) on xpath=//div[@role='checkbox'] >> nth=3
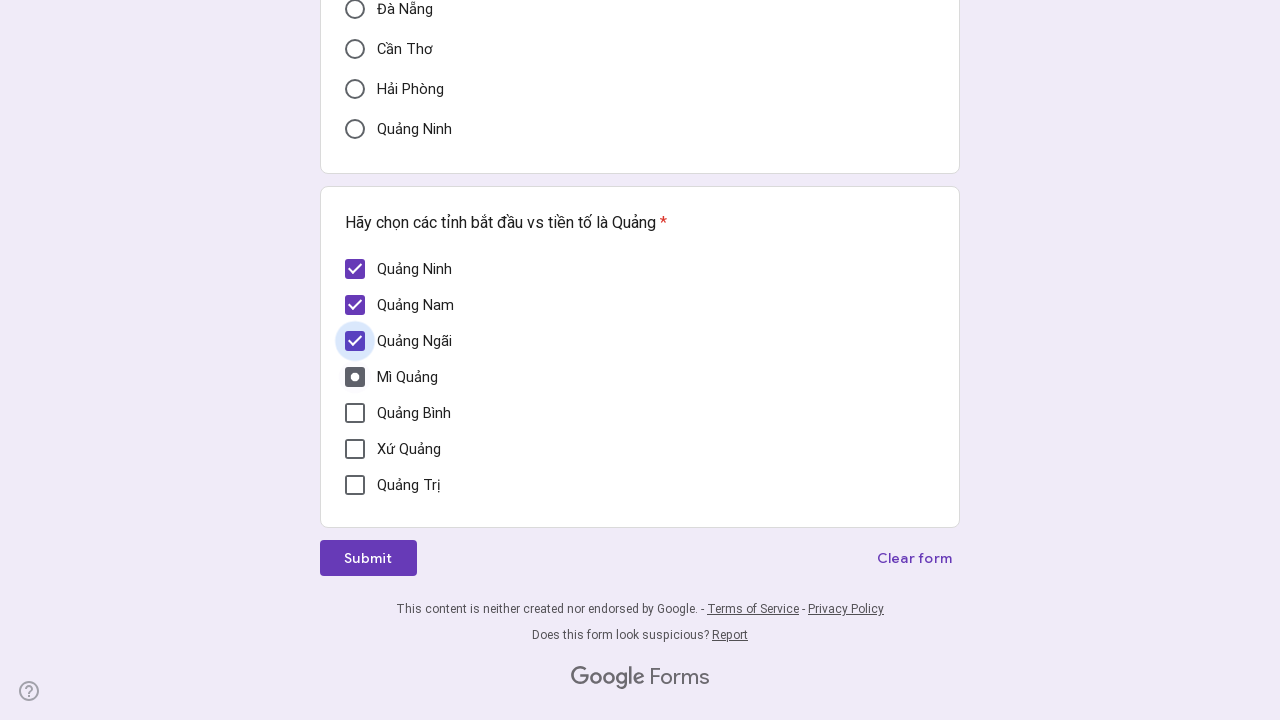

Clicked checkbox 5 of 7 at (355, 413) on xpath=//div[@role='checkbox'] >> nth=4
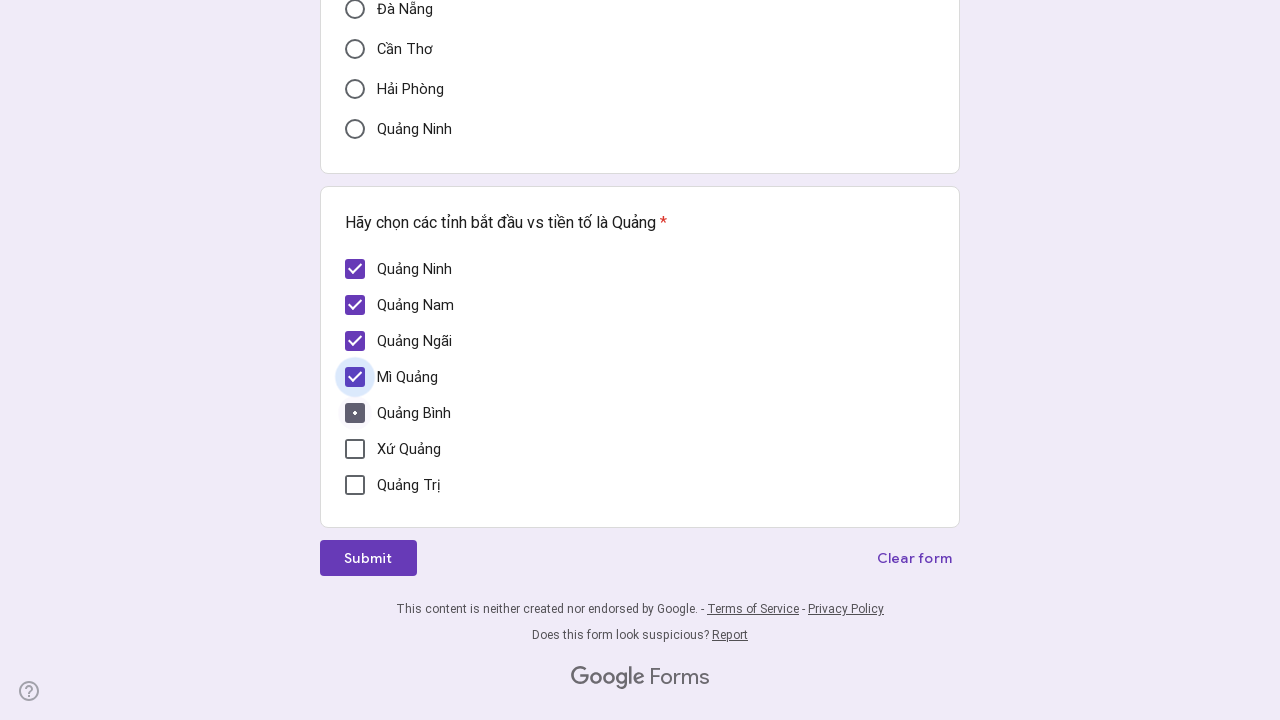

Clicked checkbox 6 of 7 at (355, 449) on xpath=//div[@role='checkbox'] >> nth=5
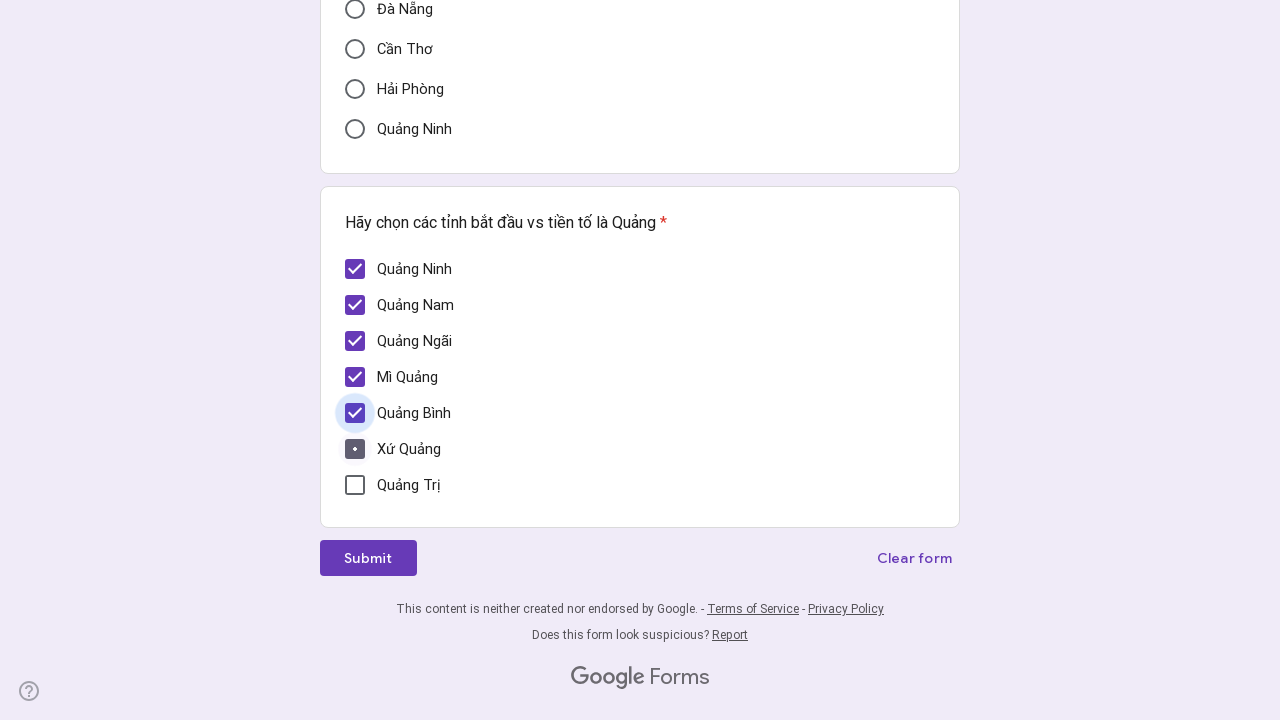

Clicked checkbox 7 of 7 at (355, 485) on xpath=//div[@role='checkbox'] >> nth=6
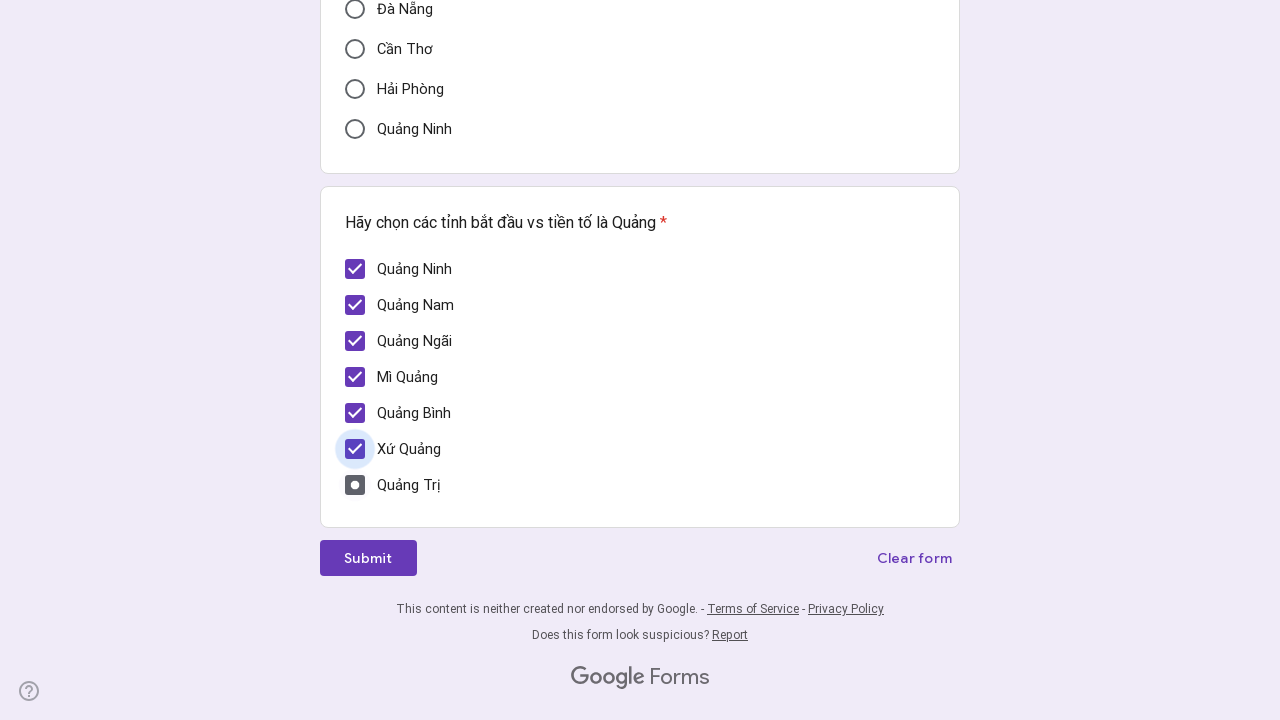

Located all selected checkboxes for verification
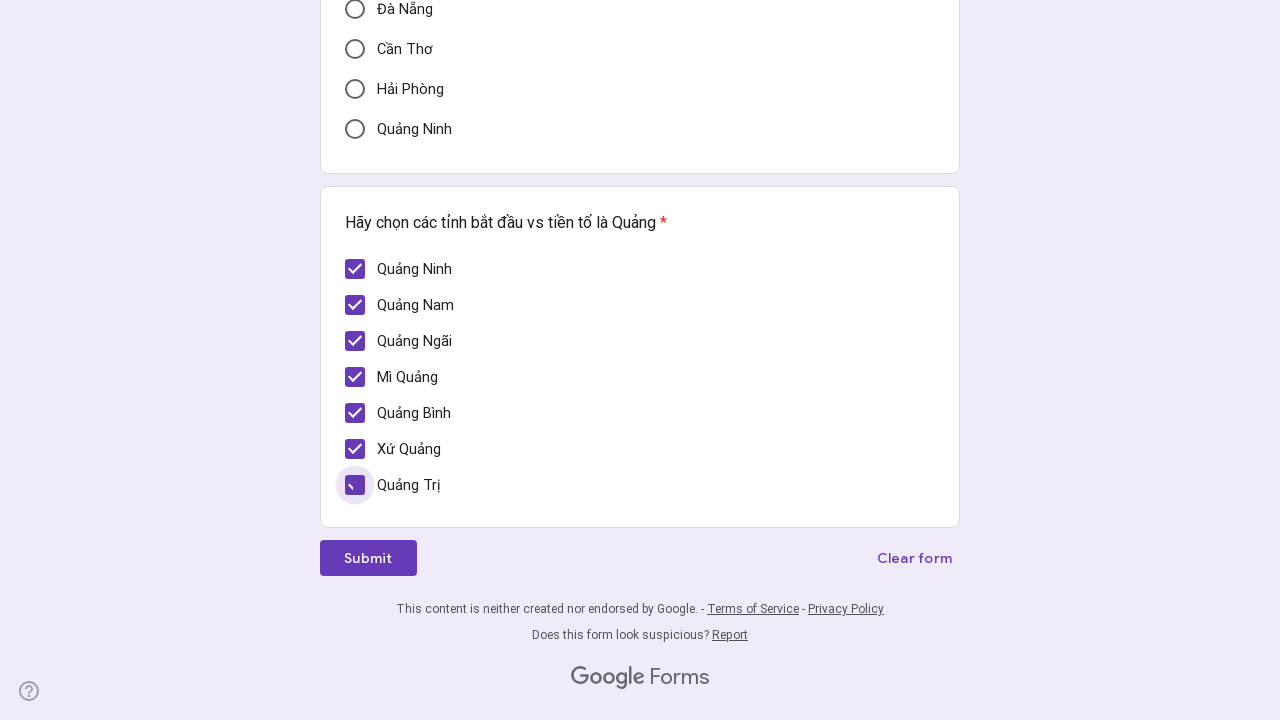

Verified checkbox 1 is selected and visible
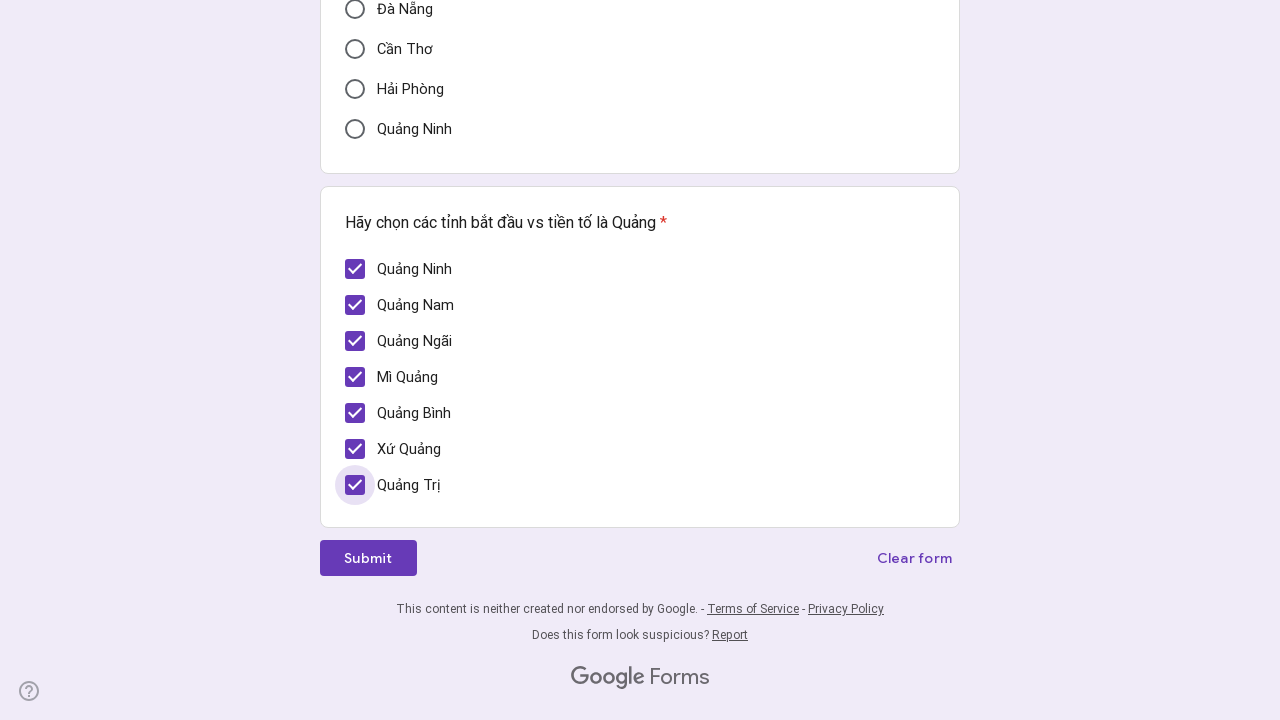

Verified checkbox 2 is selected and visible
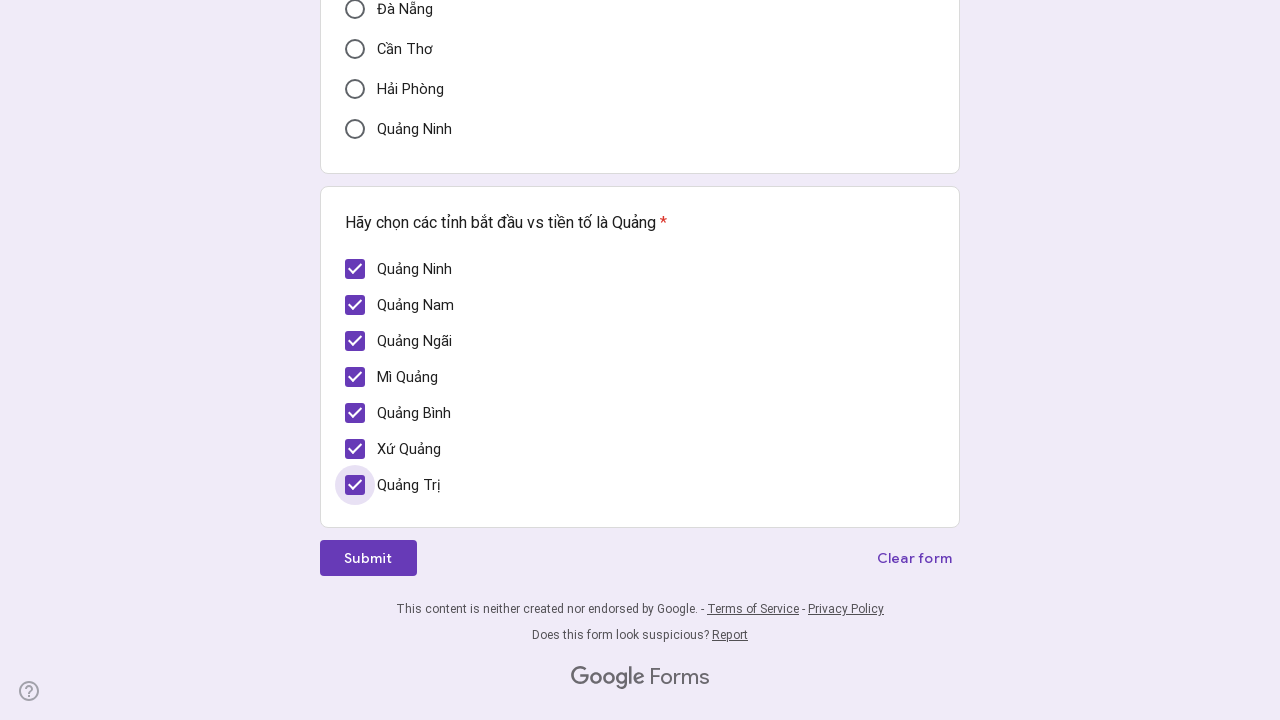

Verified checkbox 3 is selected and visible
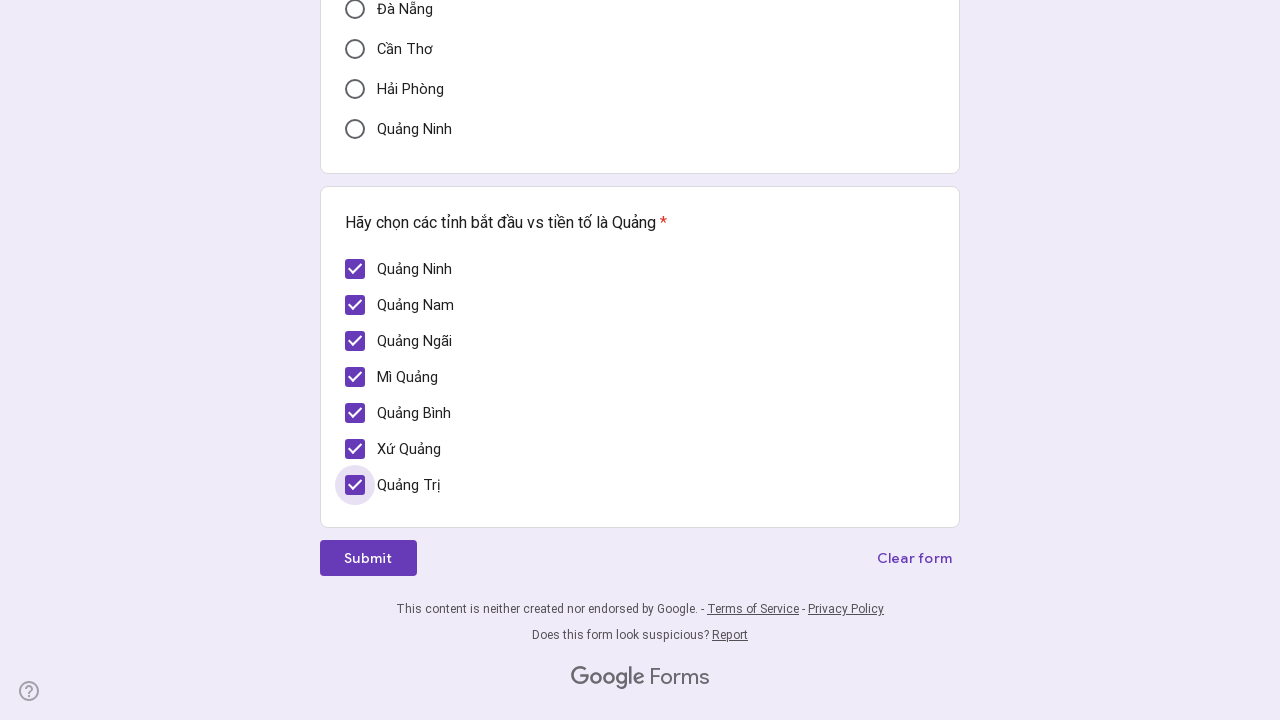

Verified checkbox 4 is selected and visible
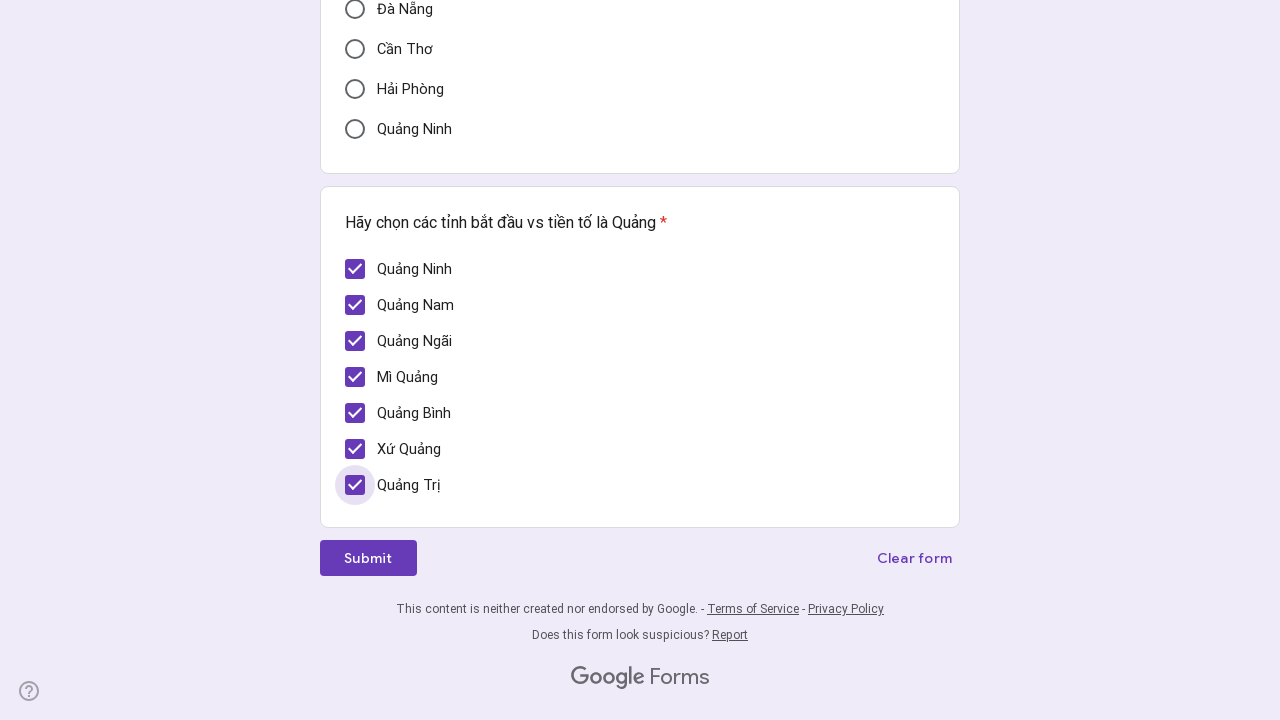

Verified checkbox 5 is selected and visible
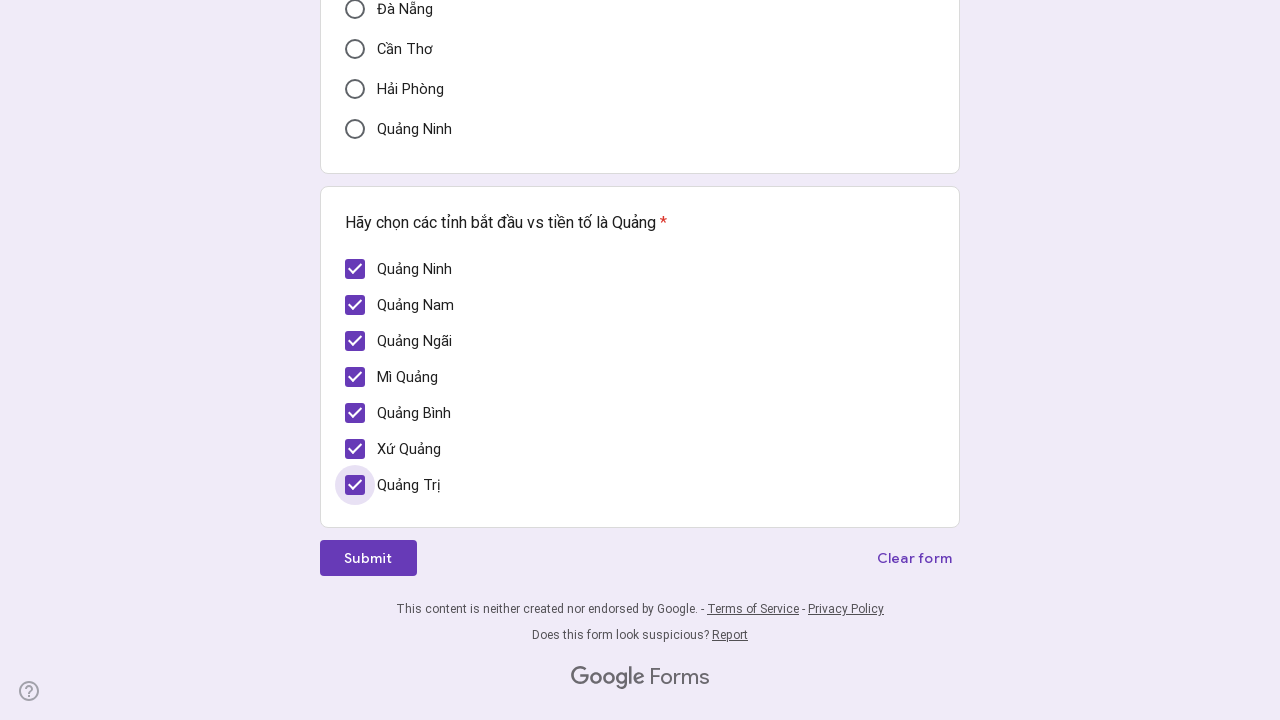

Verified checkbox 6 is selected and visible
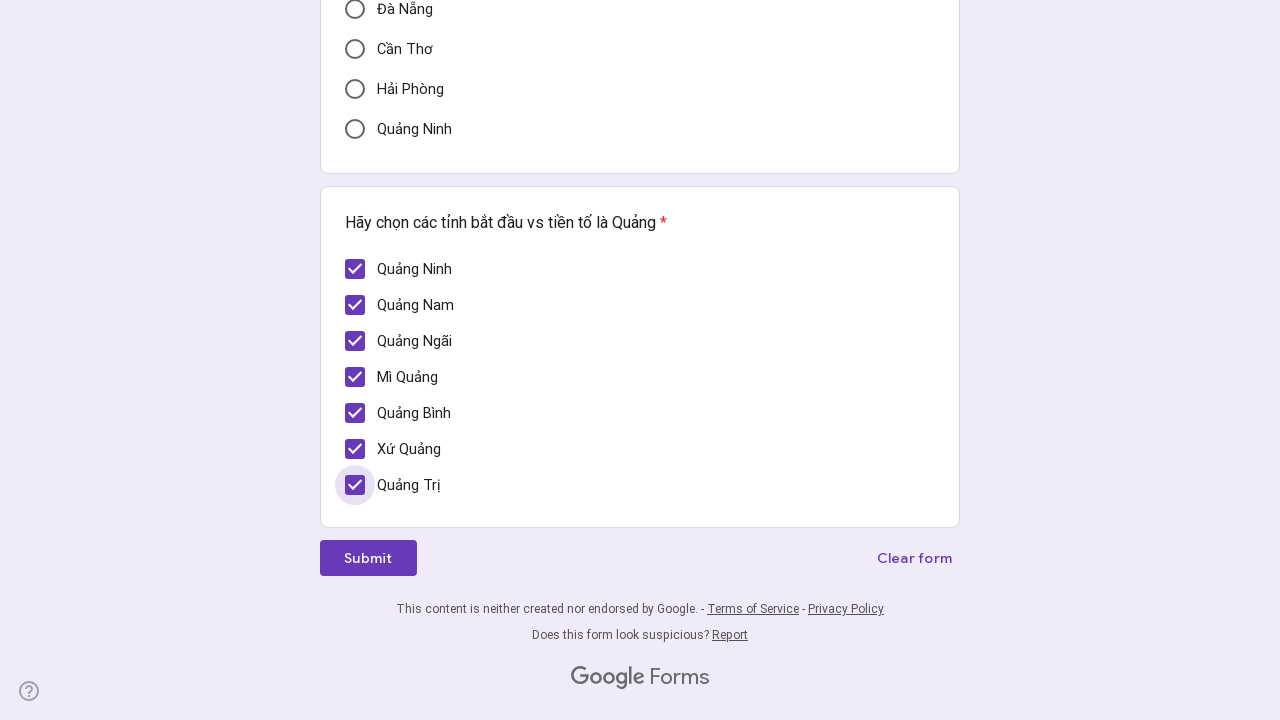

Verified checkbox 7 is selected and visible
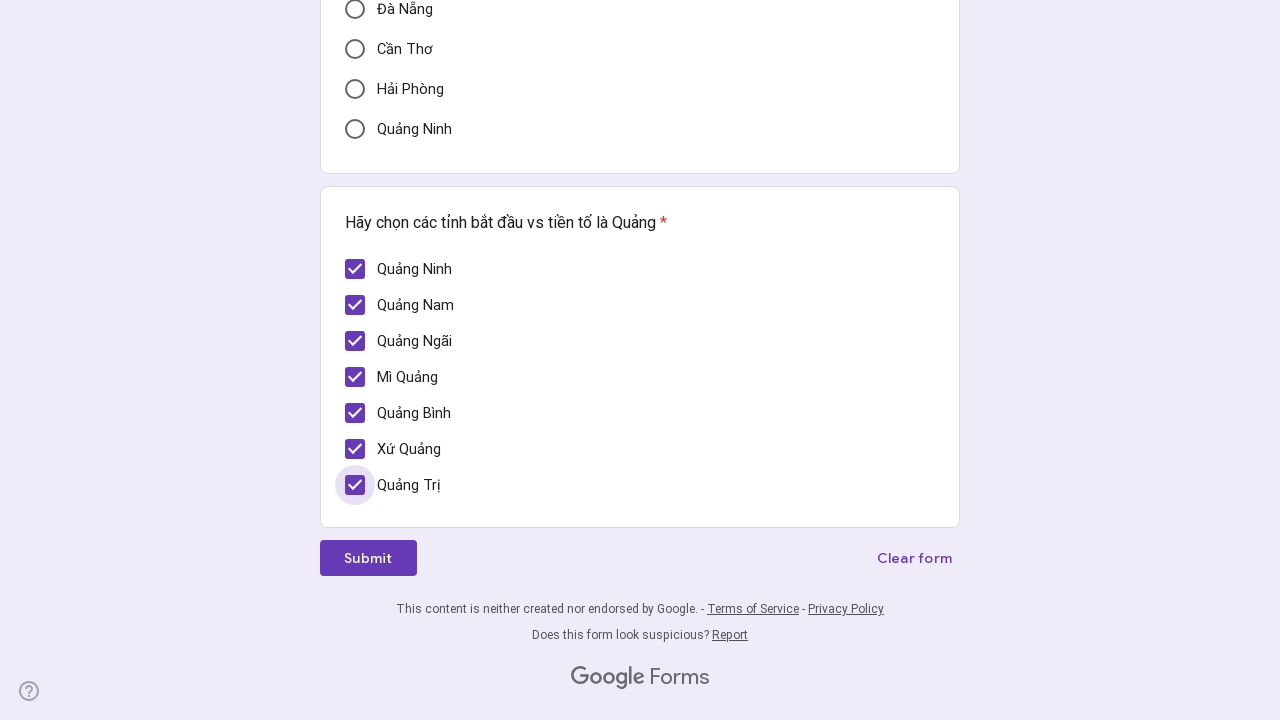

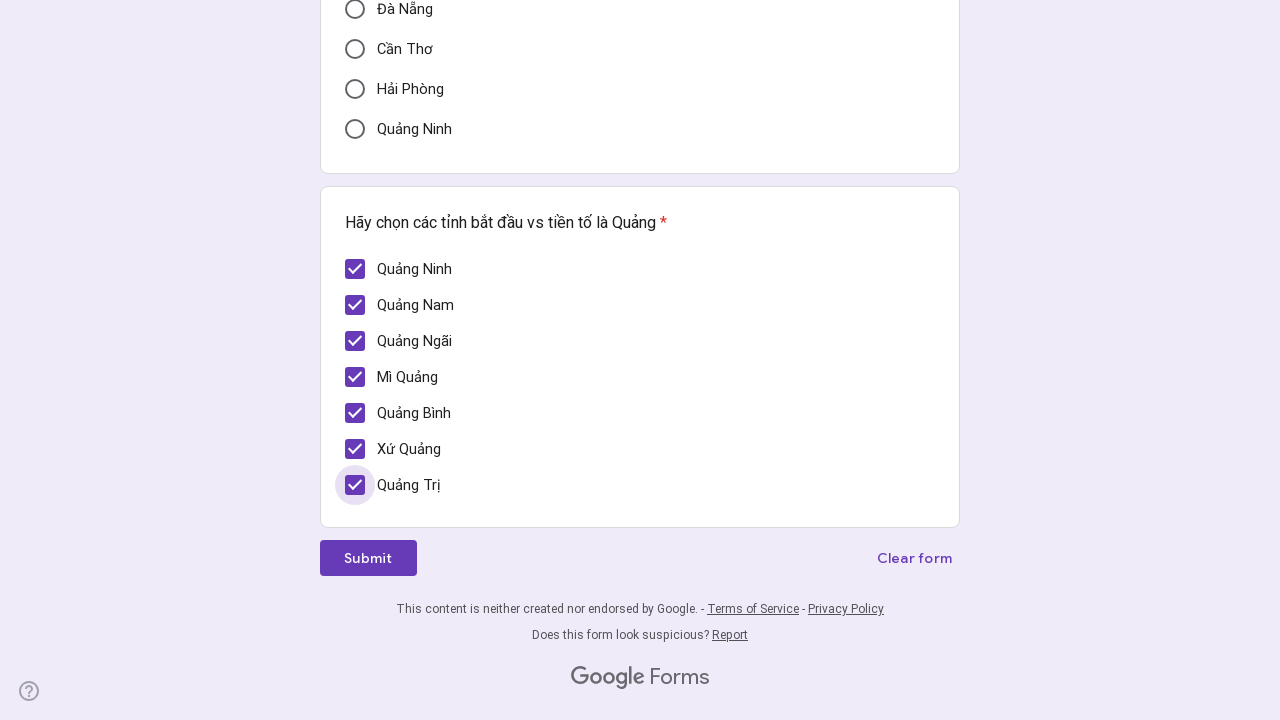